Tests adding multiple employees to an employee manager application by clicking through the add employee flow and filling in name, phone, and title fields for each employee

Starting URL: https://devmountain-qa.github.io/employee-manager/1.2_Version/index.html

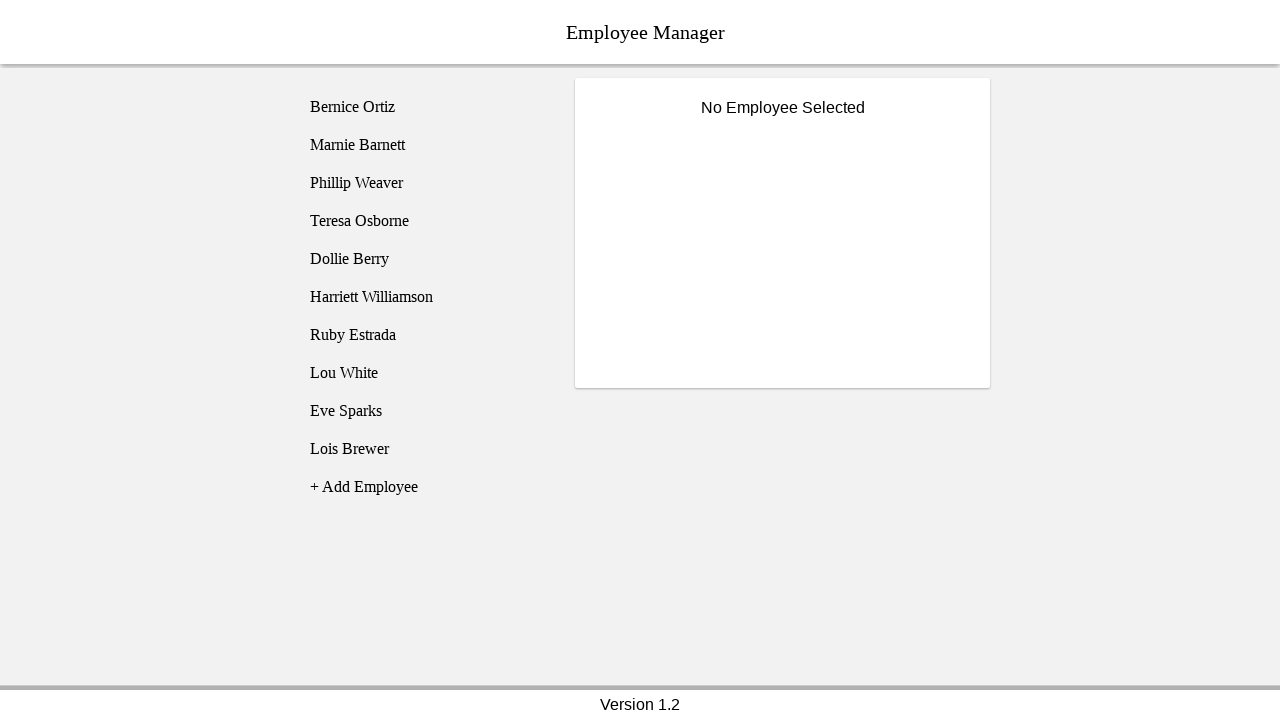

Clicked add employee button at (425, 487) on [name='addEmployee']
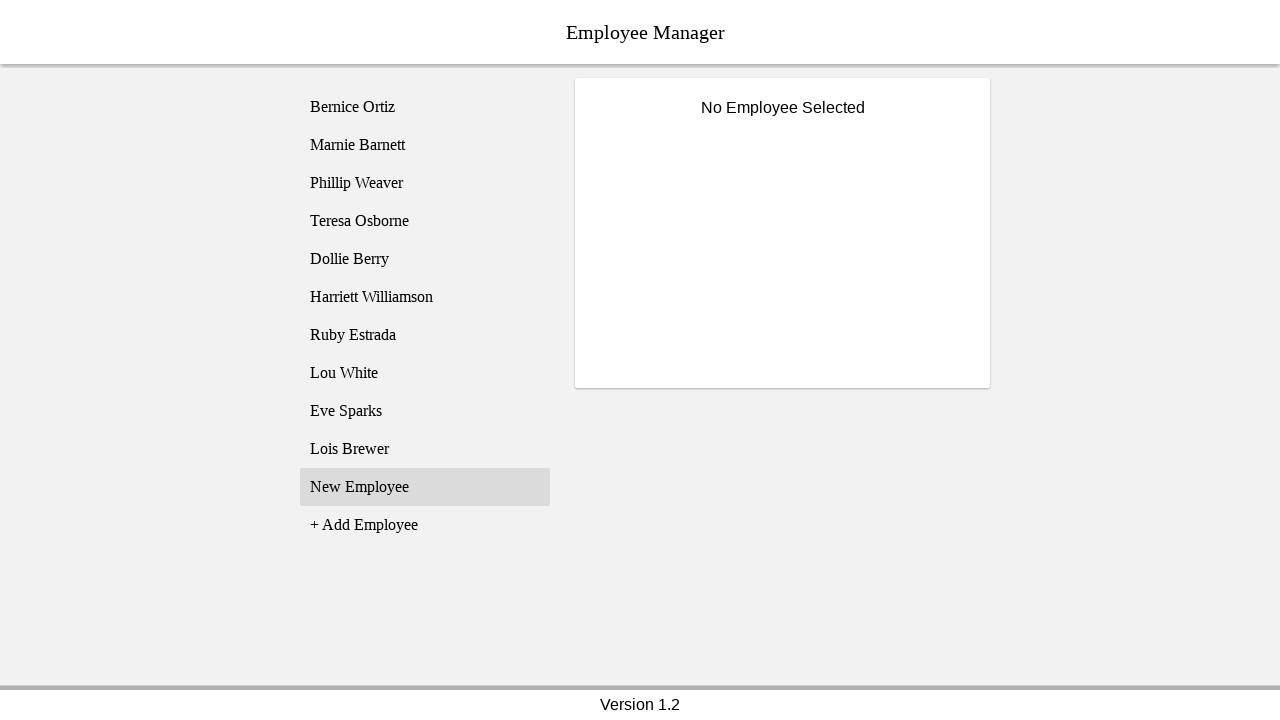

Selected 'New Employee' option from dropdown at (425, 487) on xpath=//li[text() = 'New Employee']
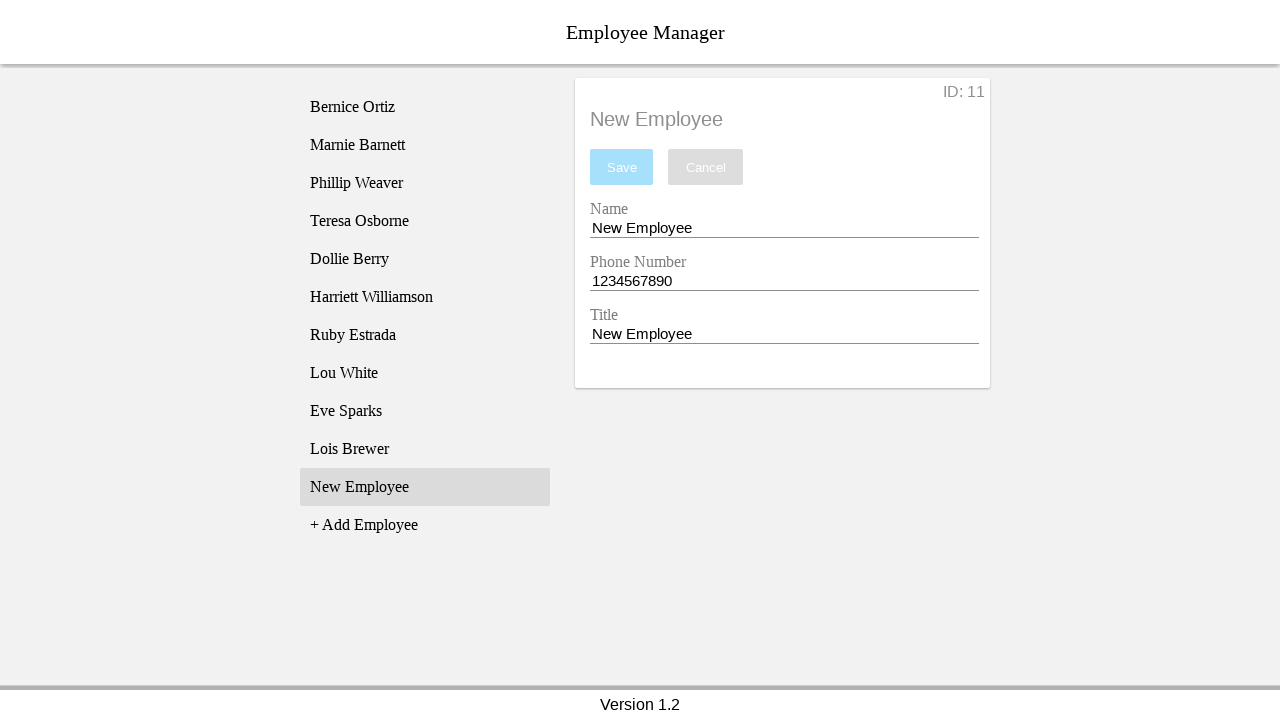

Filled name field with 'Blossom' on [name='nameEntry']
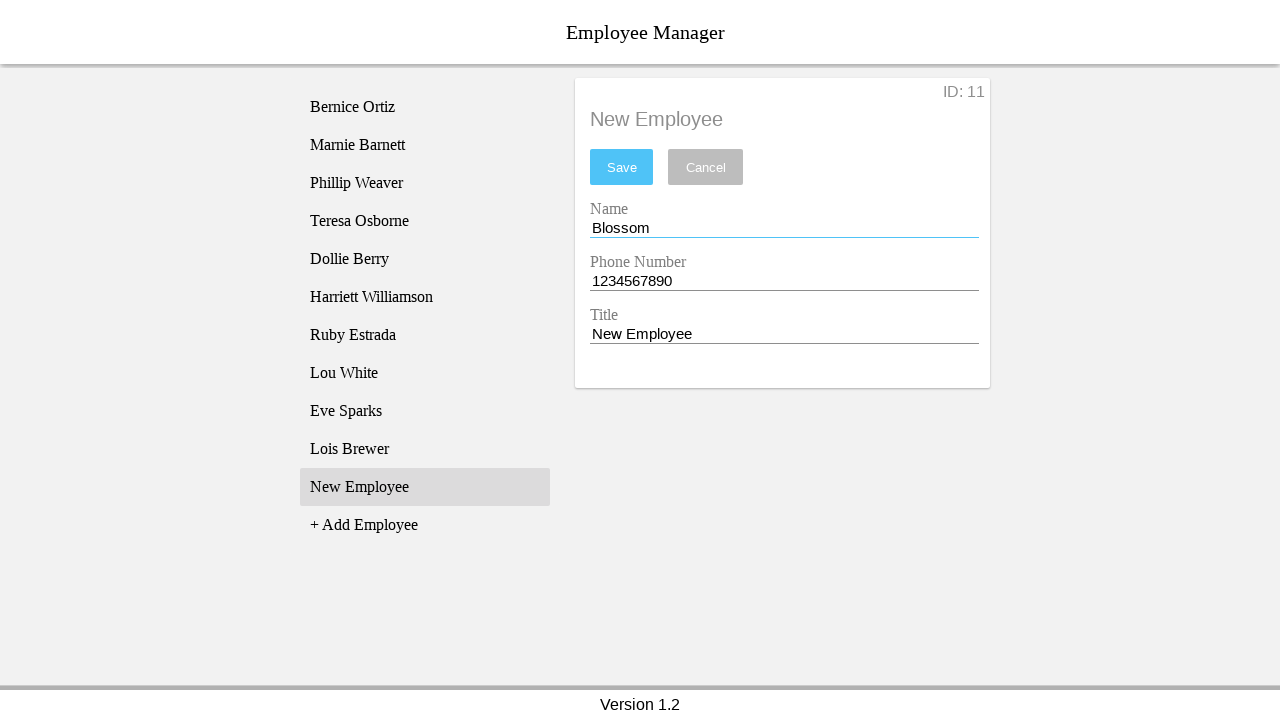

Filled phone field with '1234567890' on [name='phoneEntry']
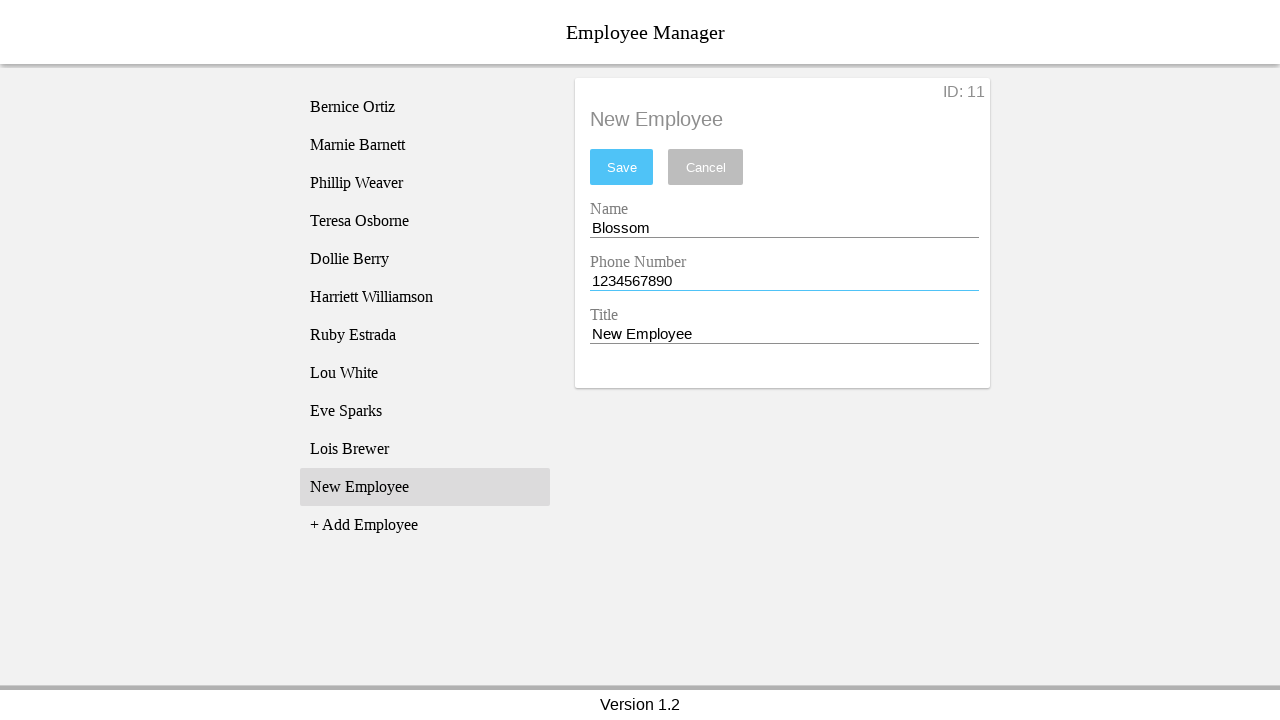

Filled title field with 'Power Puff Girl' on [name='titleEntry']
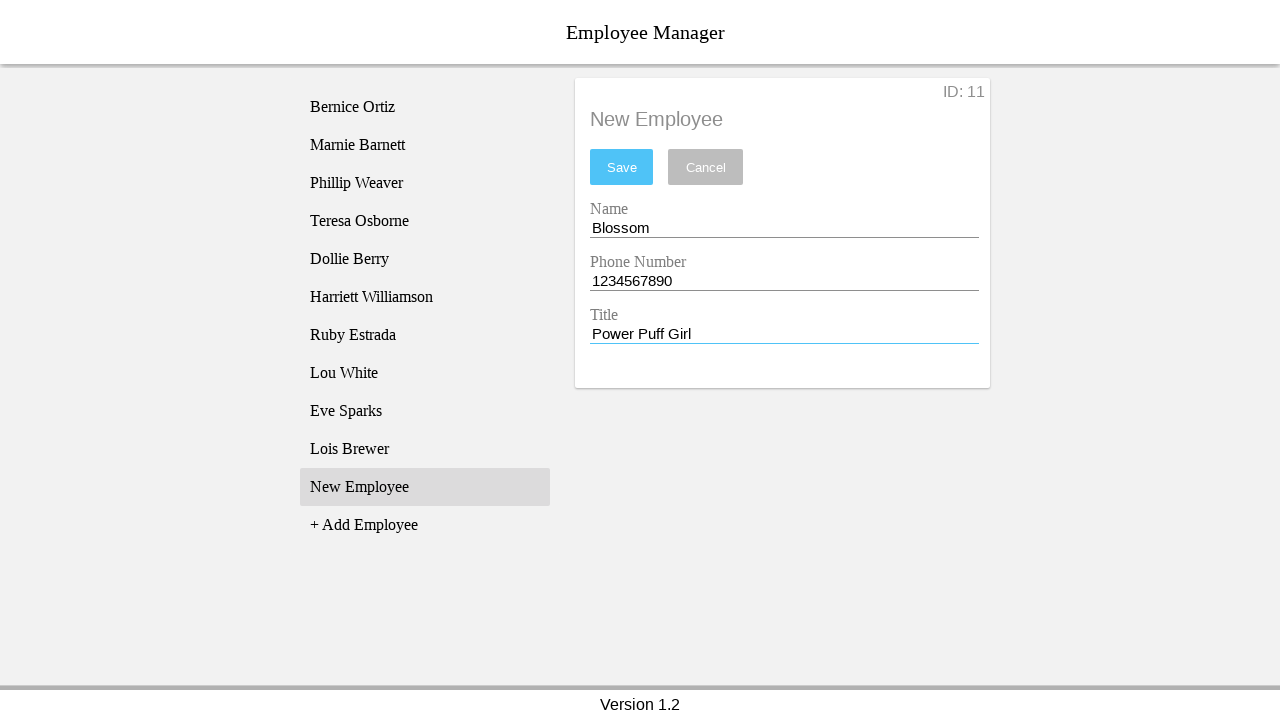

Saved employee 'Blossom' to the system at (622, 167) on #saveBtn
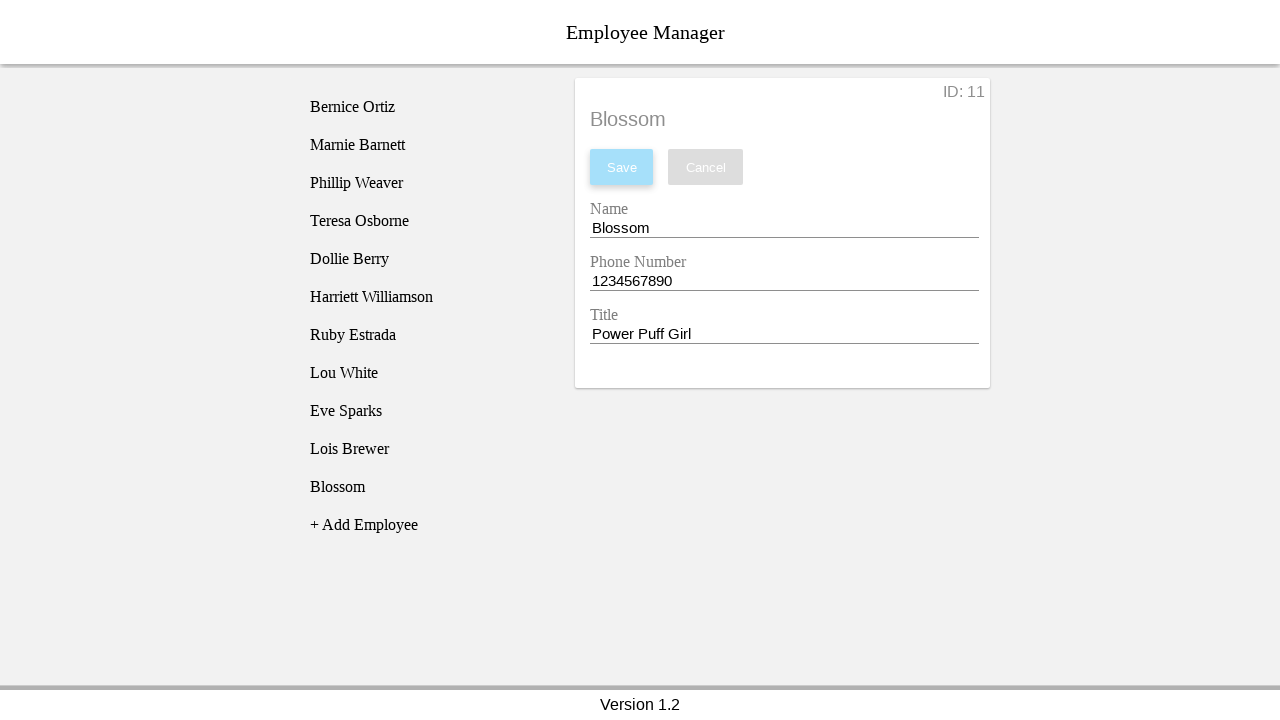

Clicked add employee button at (425, 525) on [name='addEmployee']
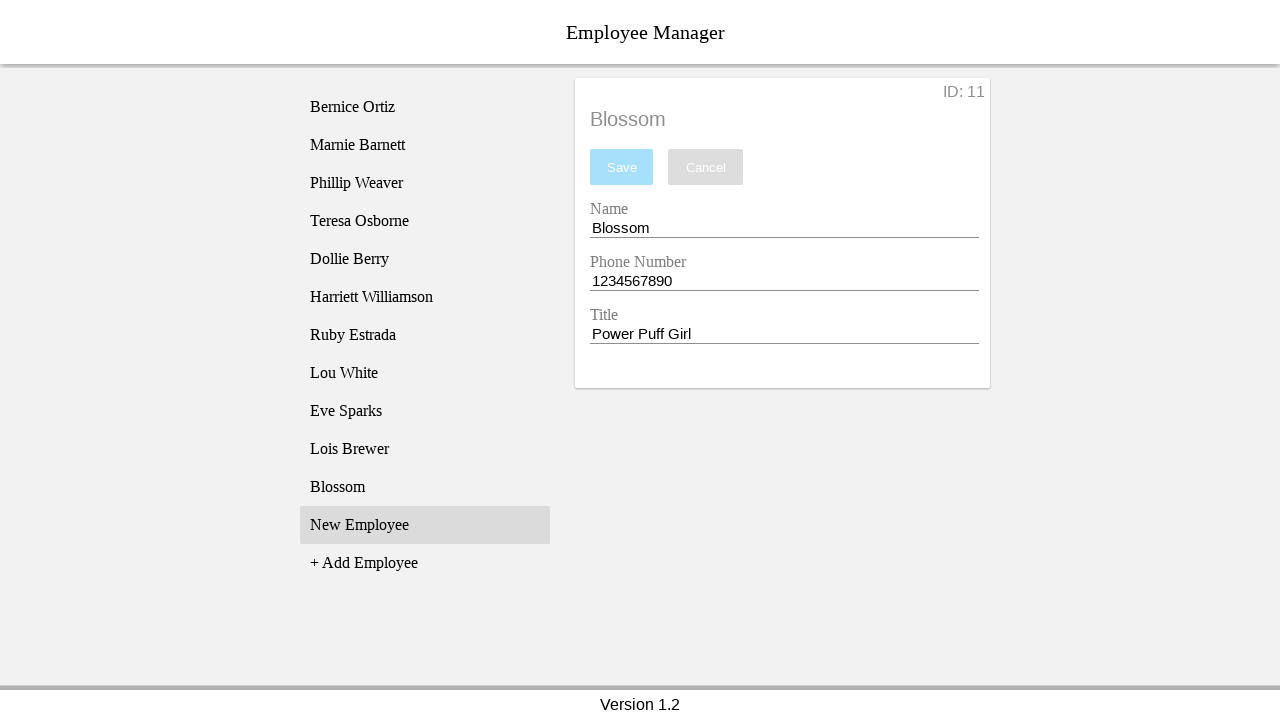

Selected 'New Employee' option from dropdown at (425, 525) on xpath=//li[text() = 'New Employee']
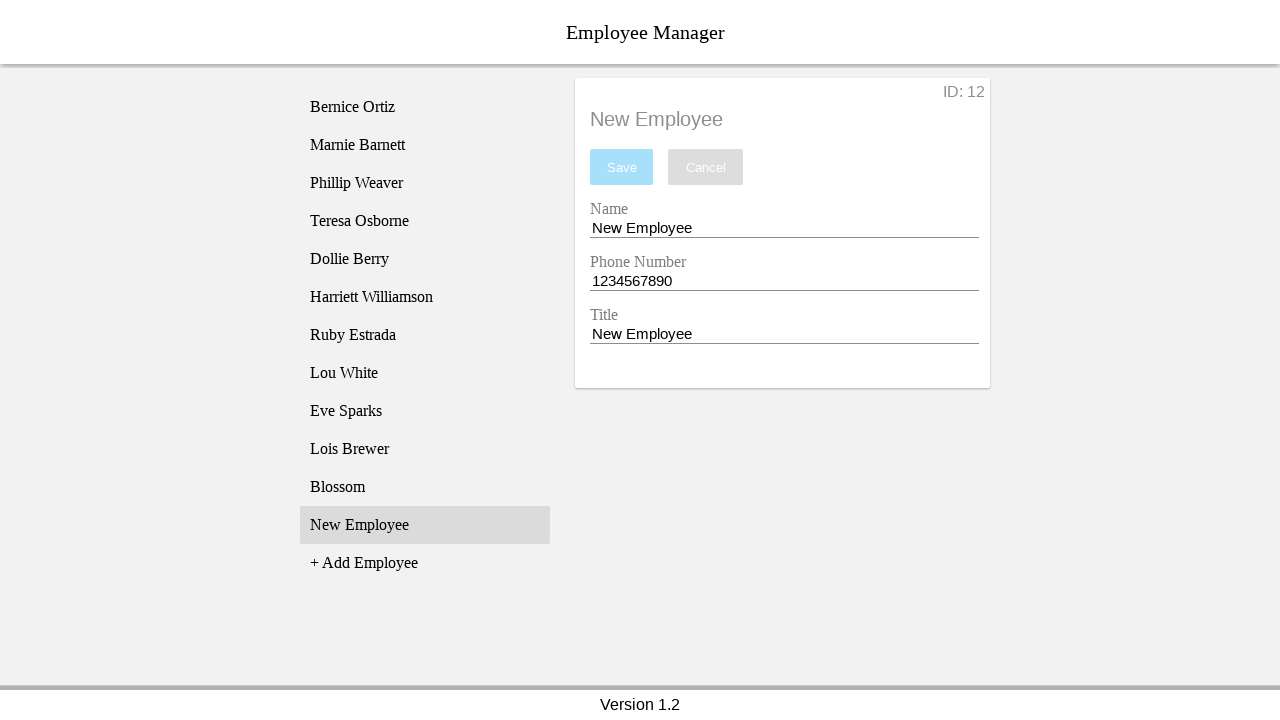

Filled name field with 'Buttercup' on [name='nameEntry']
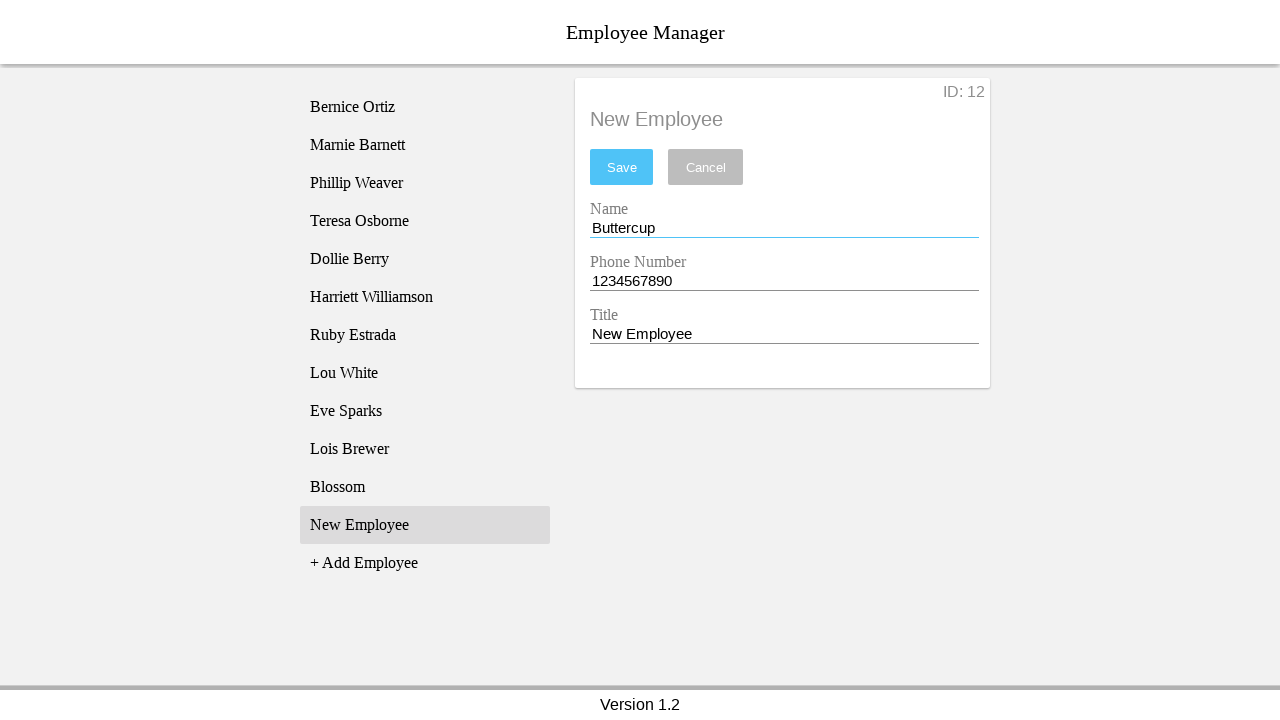

Filled phone field with '1234567890' on [name='phoneEntry']
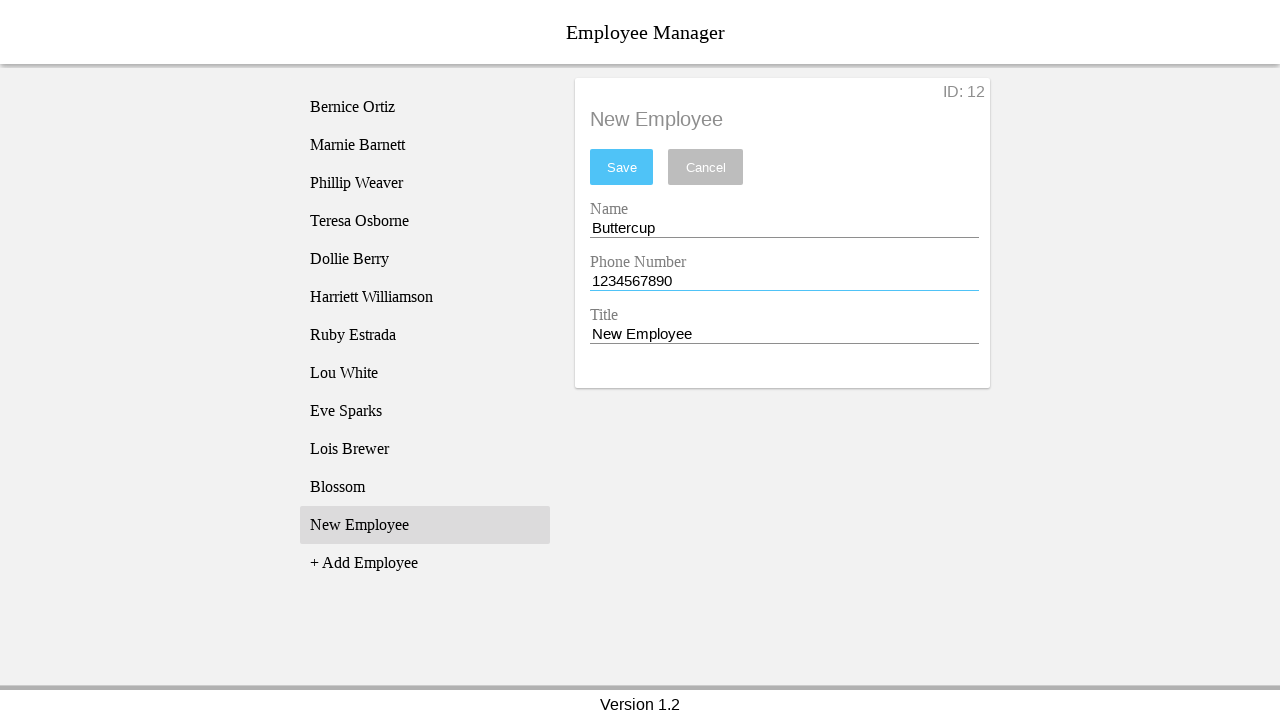

Filled title field with 'Power Puff Girl' on [name='titleEntry']
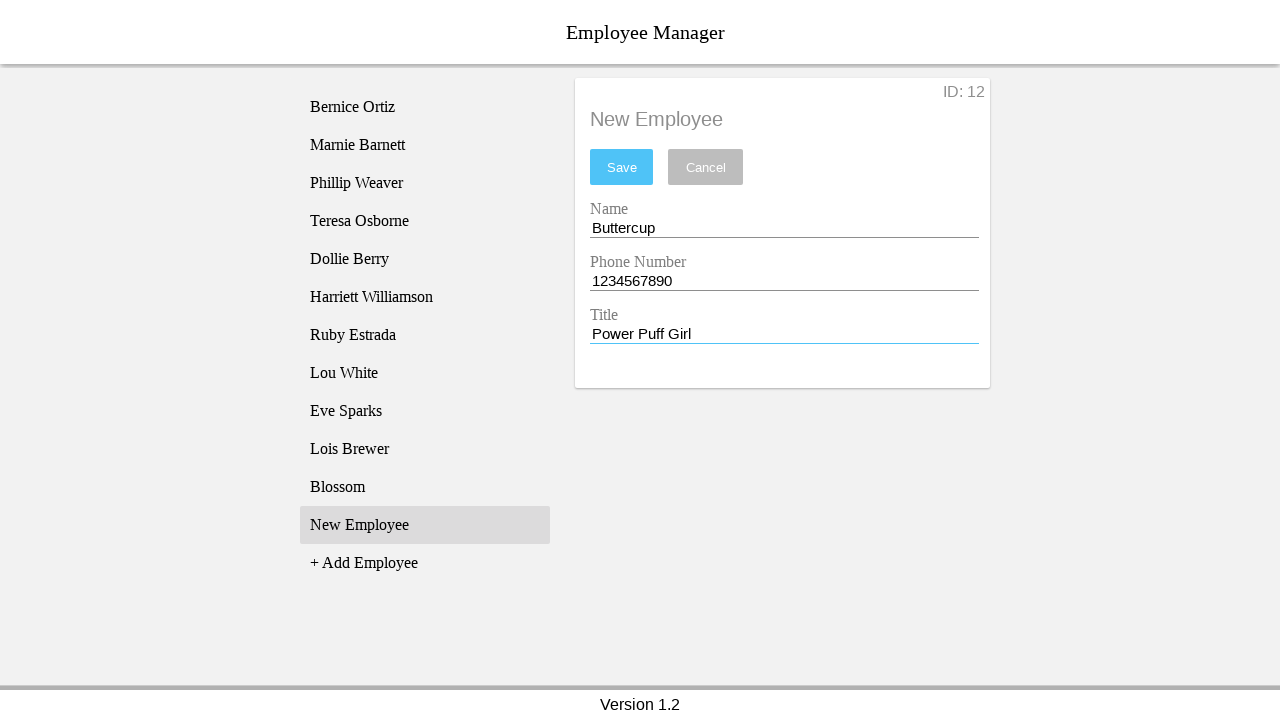

Saved employee 'Buttercup' to the system at (622, 167) on #saveBtn
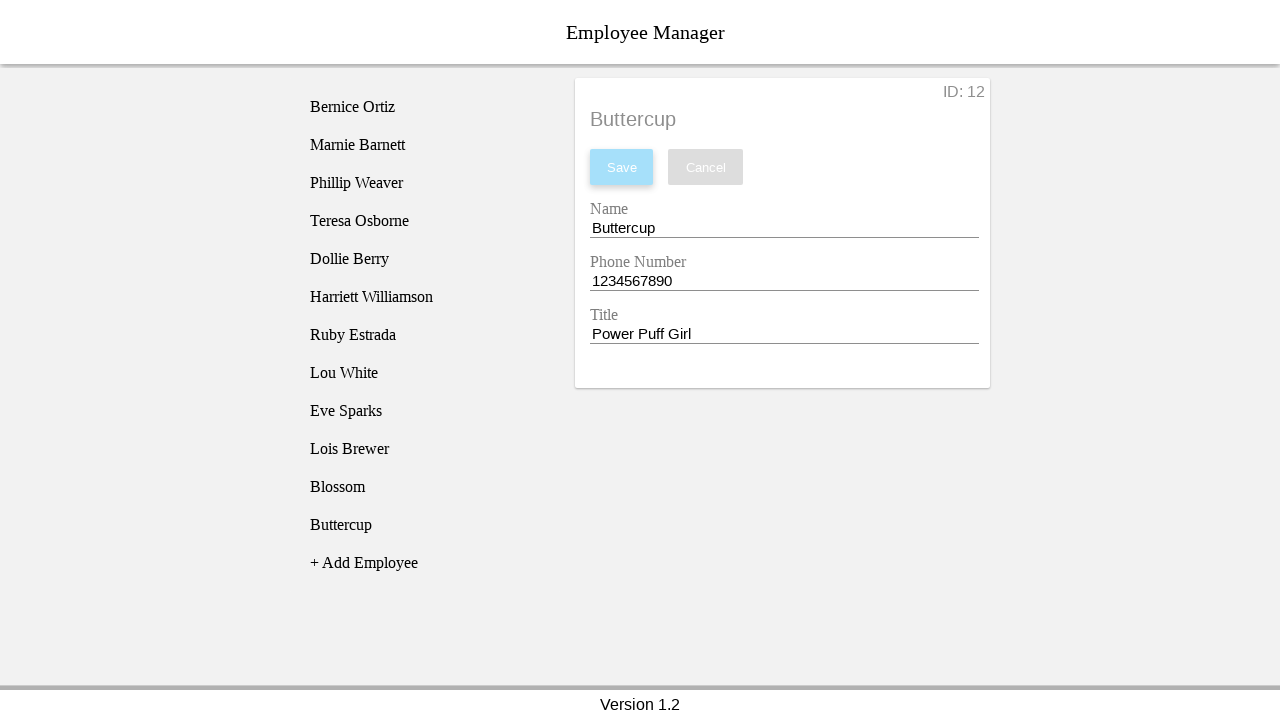

Clicked add employee button at (425, 563) on [name='addEmployee']
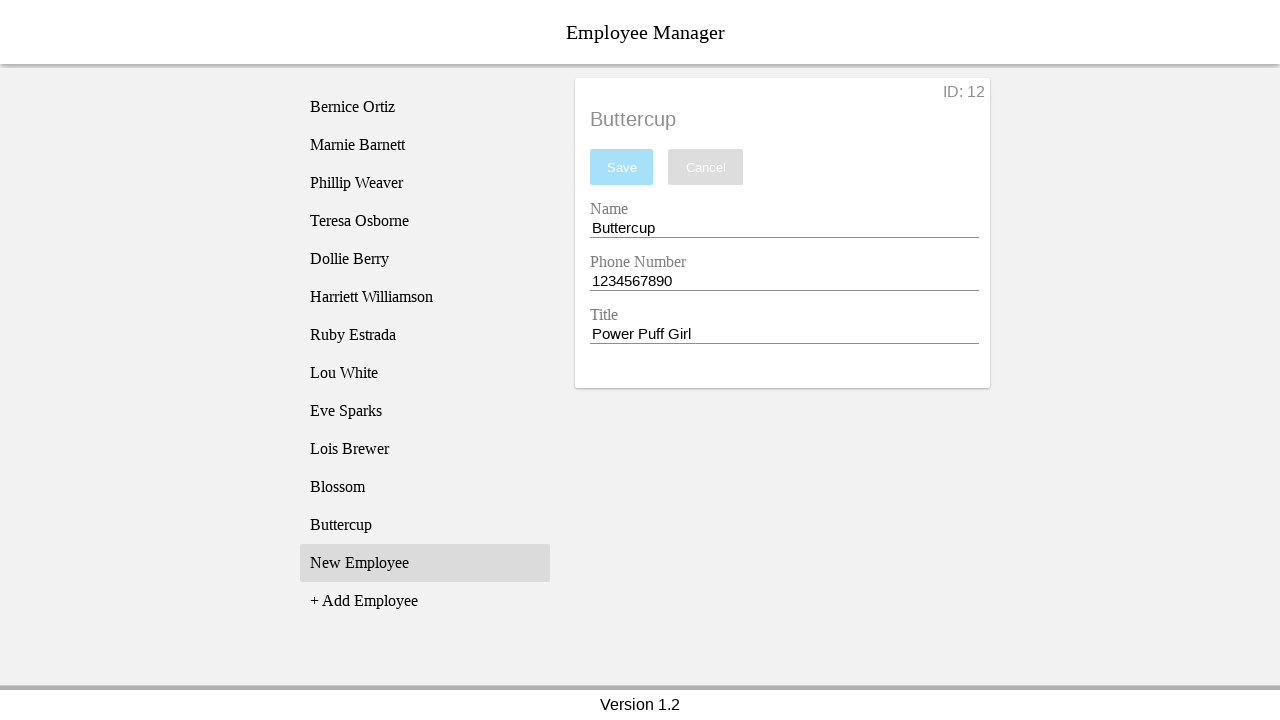

Selected 'New Employee' option from dropdown at (425, 563) on xpath=//li[text() = 'New Employee']
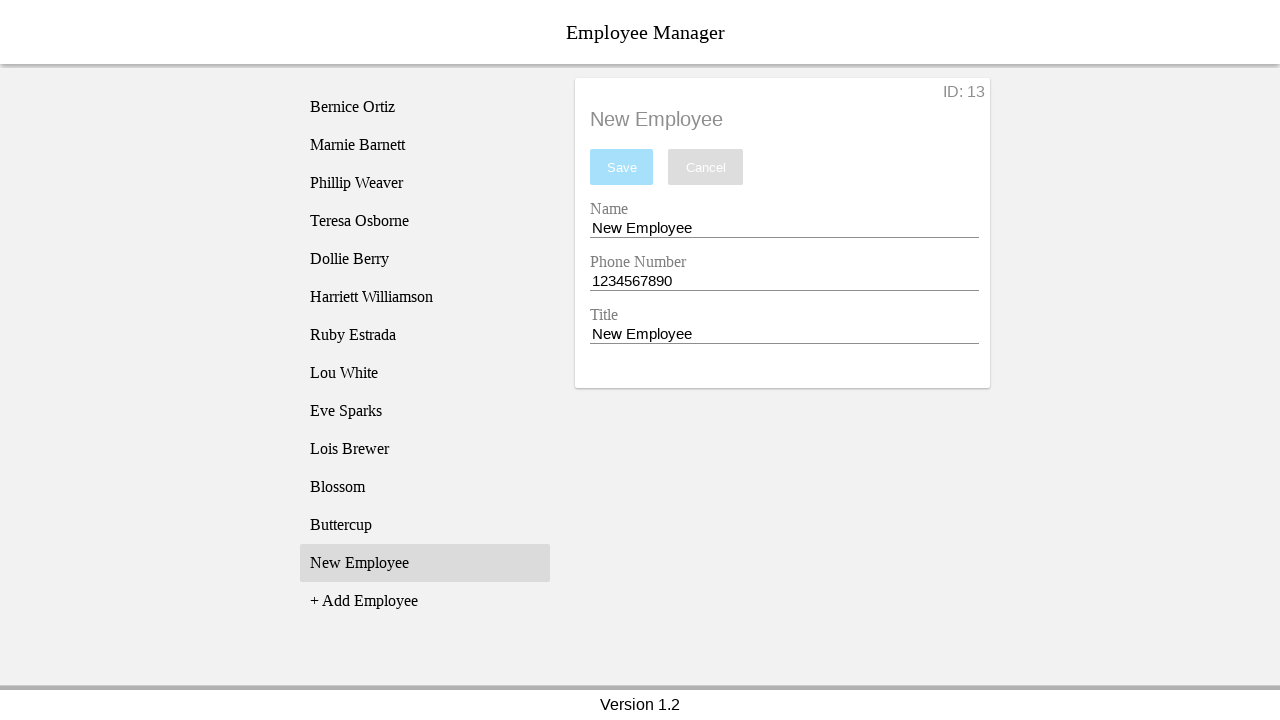

Filled name field with 'Bubbles' on [name='nameEntry']
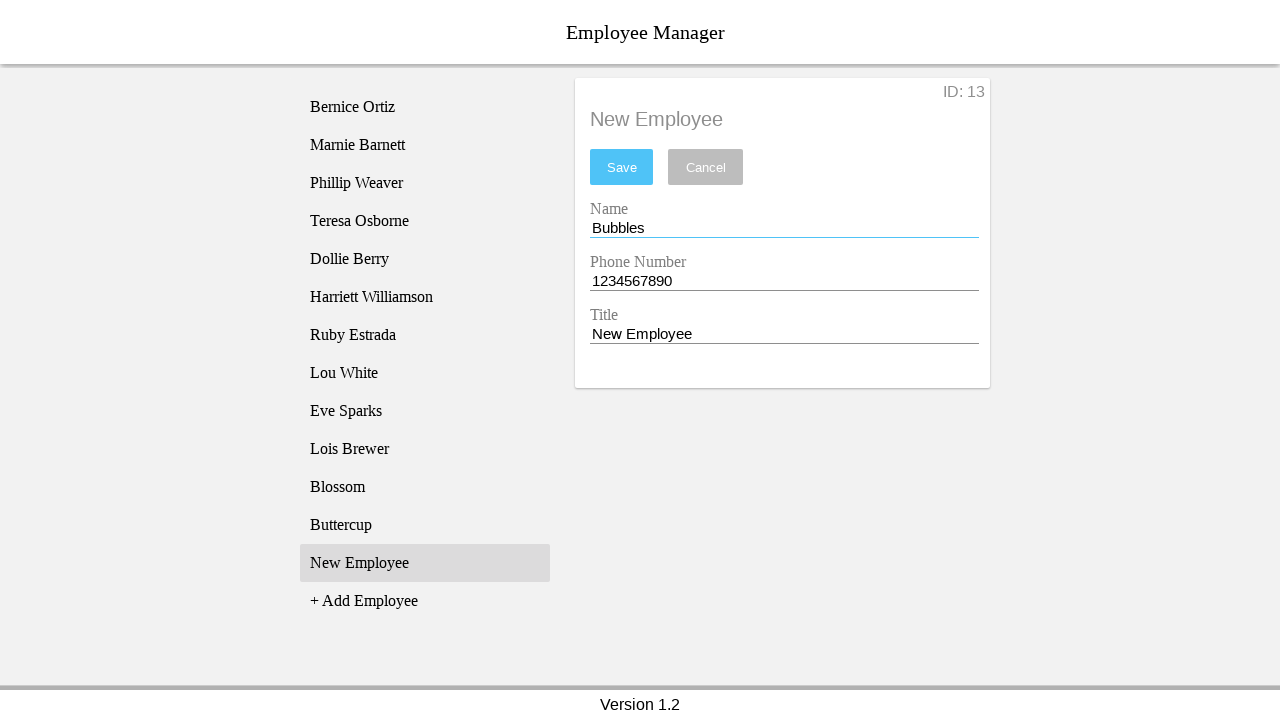

Filled phone field with '1234567890' on [name='phoneEntry']
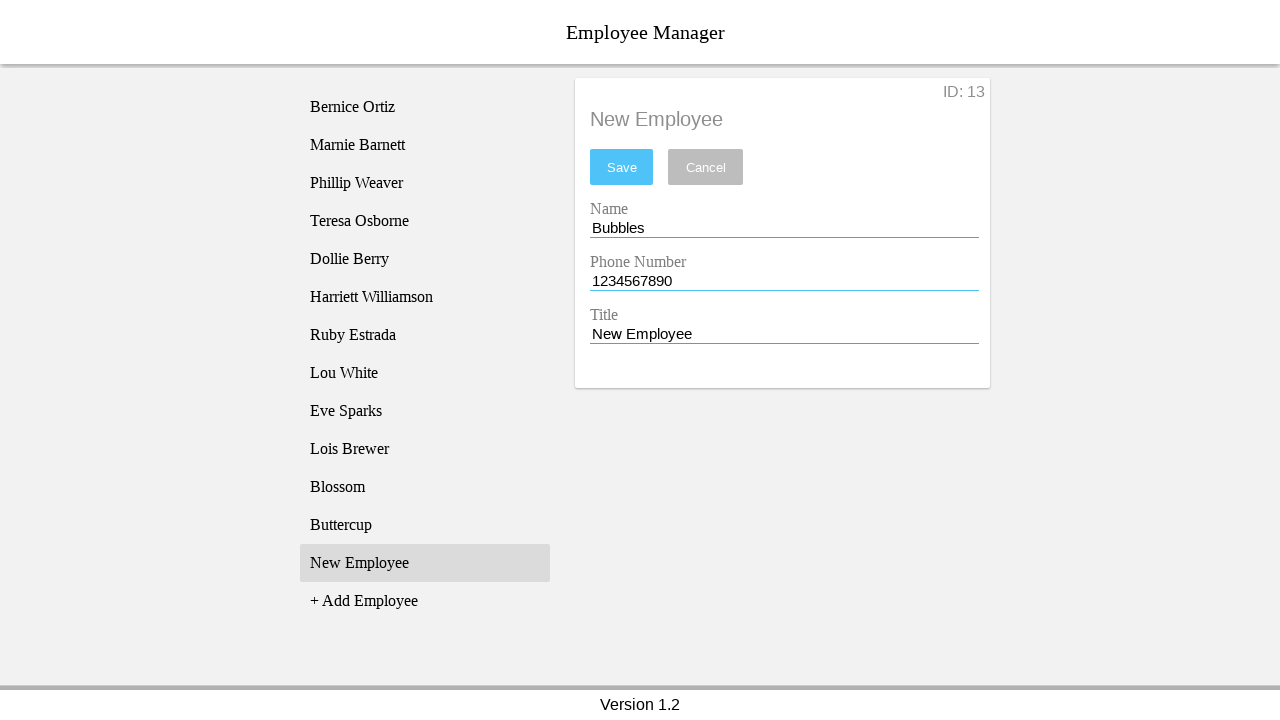

Filled title field with 'Power Puff Girl' on [name='titleEntry']
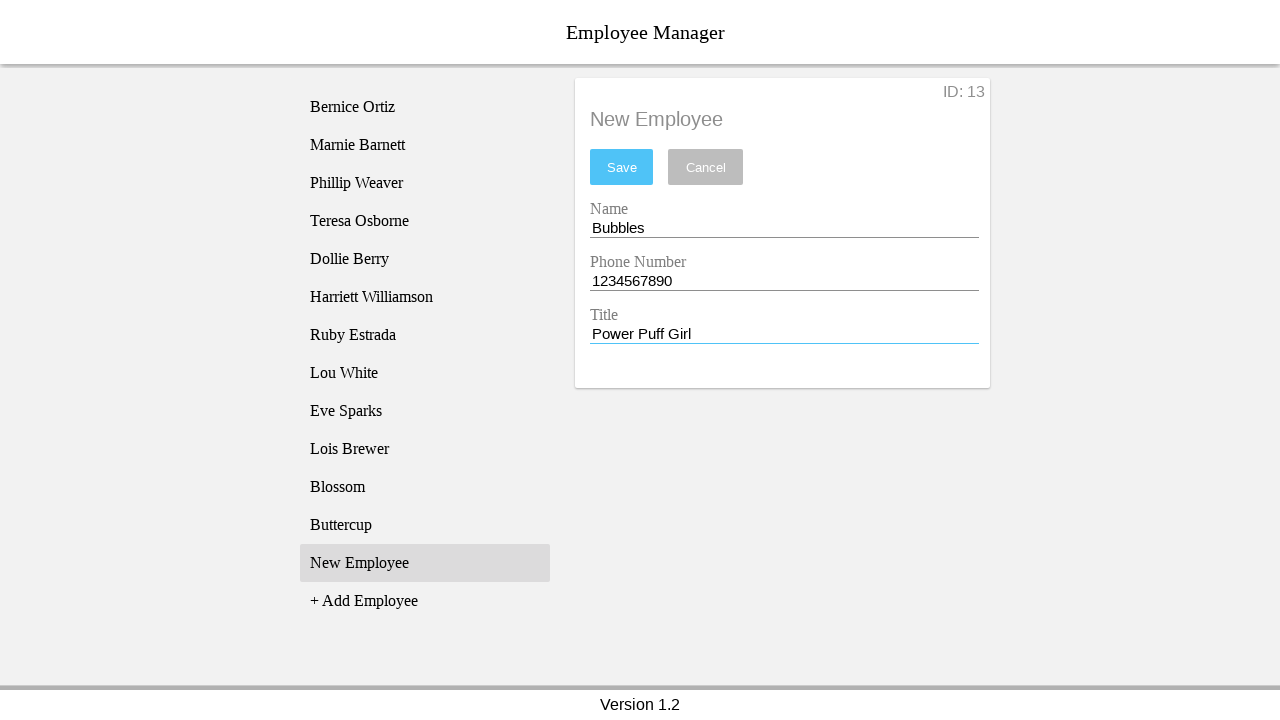

Saved employee 'Bubbles' to the system at (622, 167) on #saveBtn
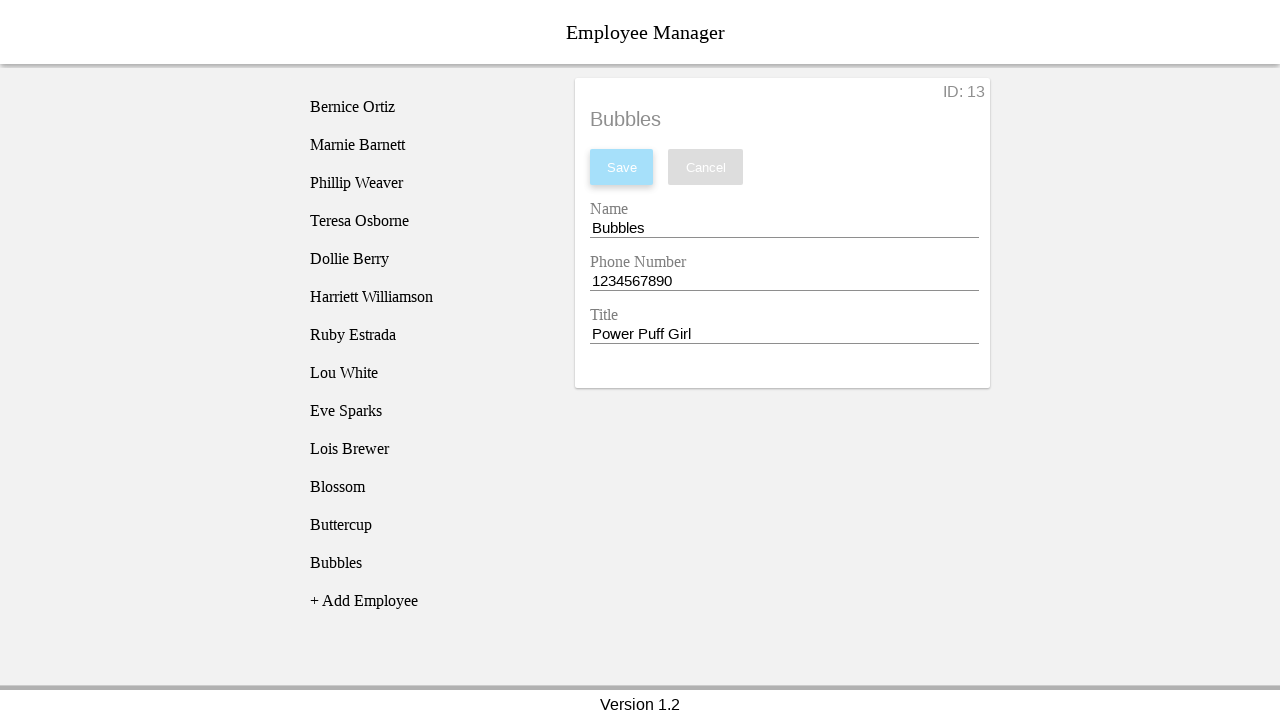

Clicked add employee button at (425, 601) on [name='addEmployee']
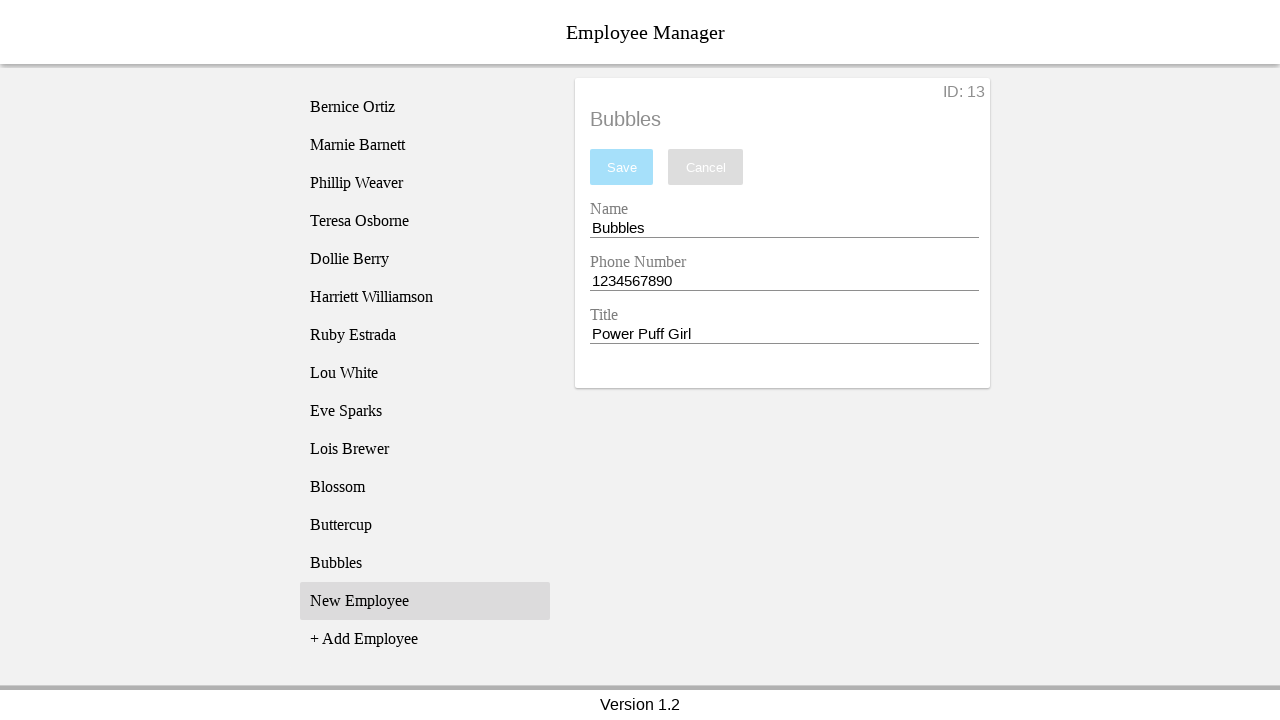

Selected 'New Employee' option from dropdown at (425, 601) on xpath=//li[text() = 'New Employee']
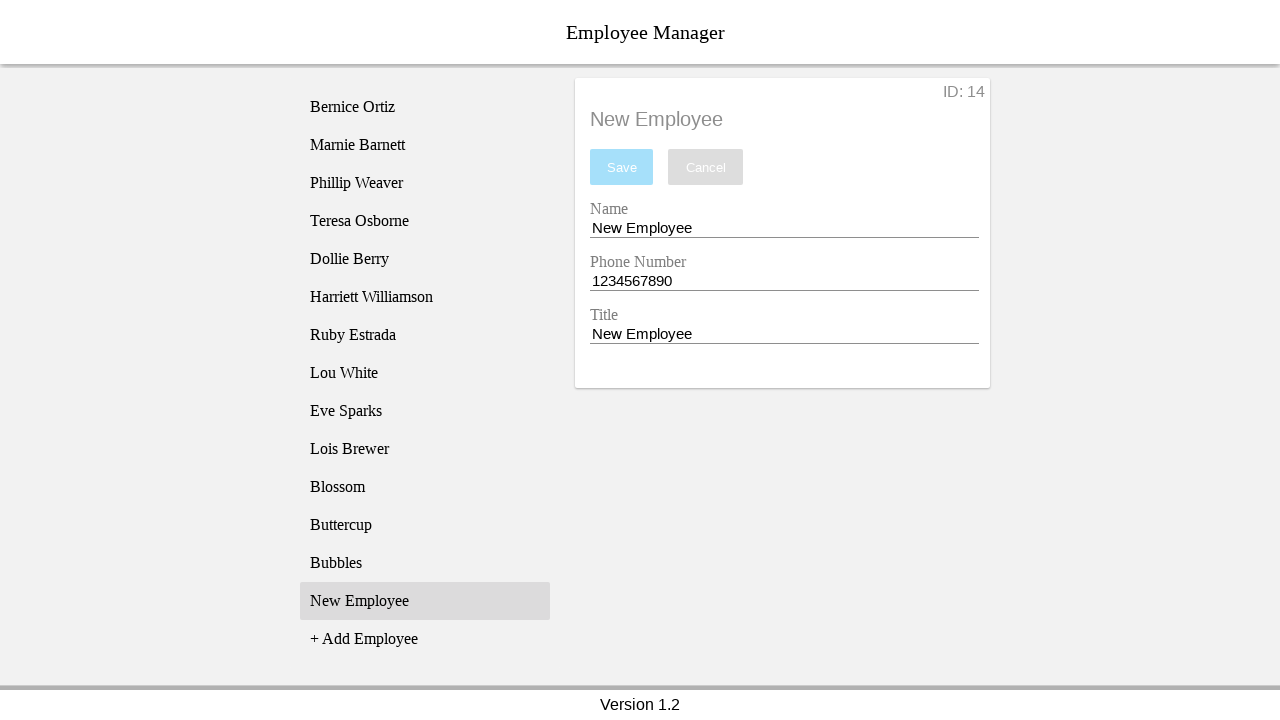

Filled name field with 'Miss Sara Bellum' on [name='nameEntry']
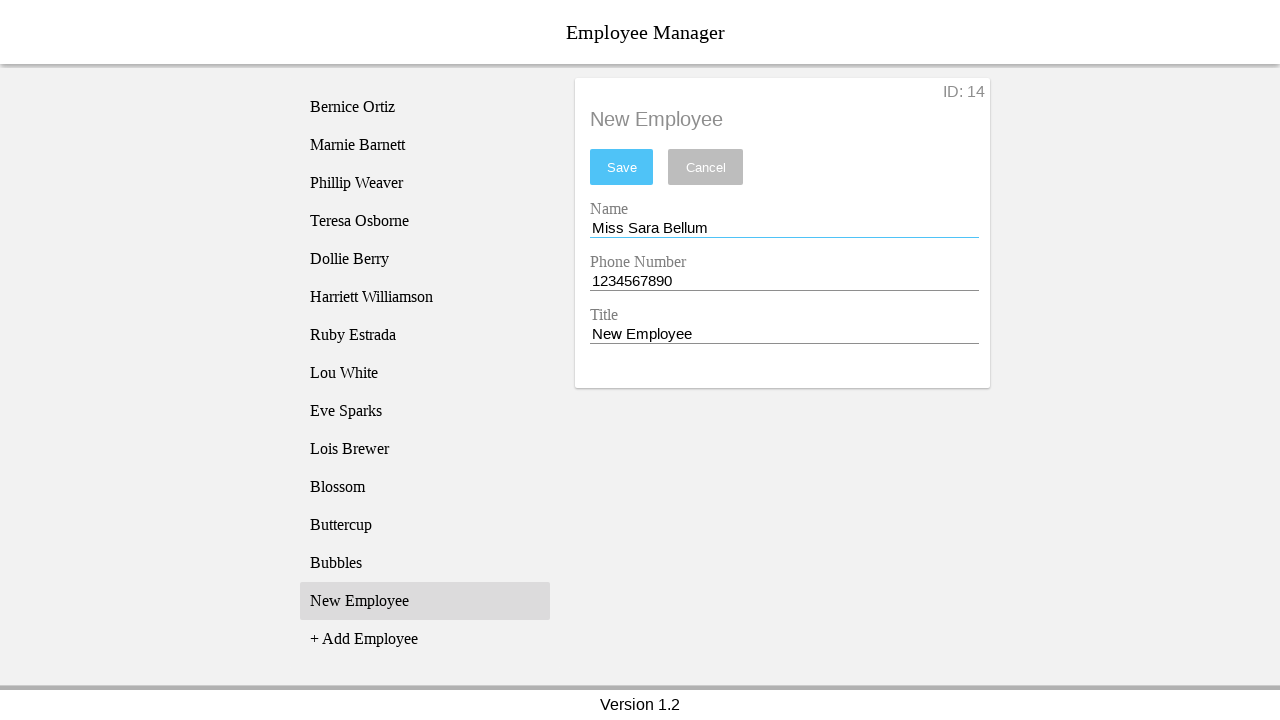

Filled phone field with '7894561230' on [name='phoneEntry']
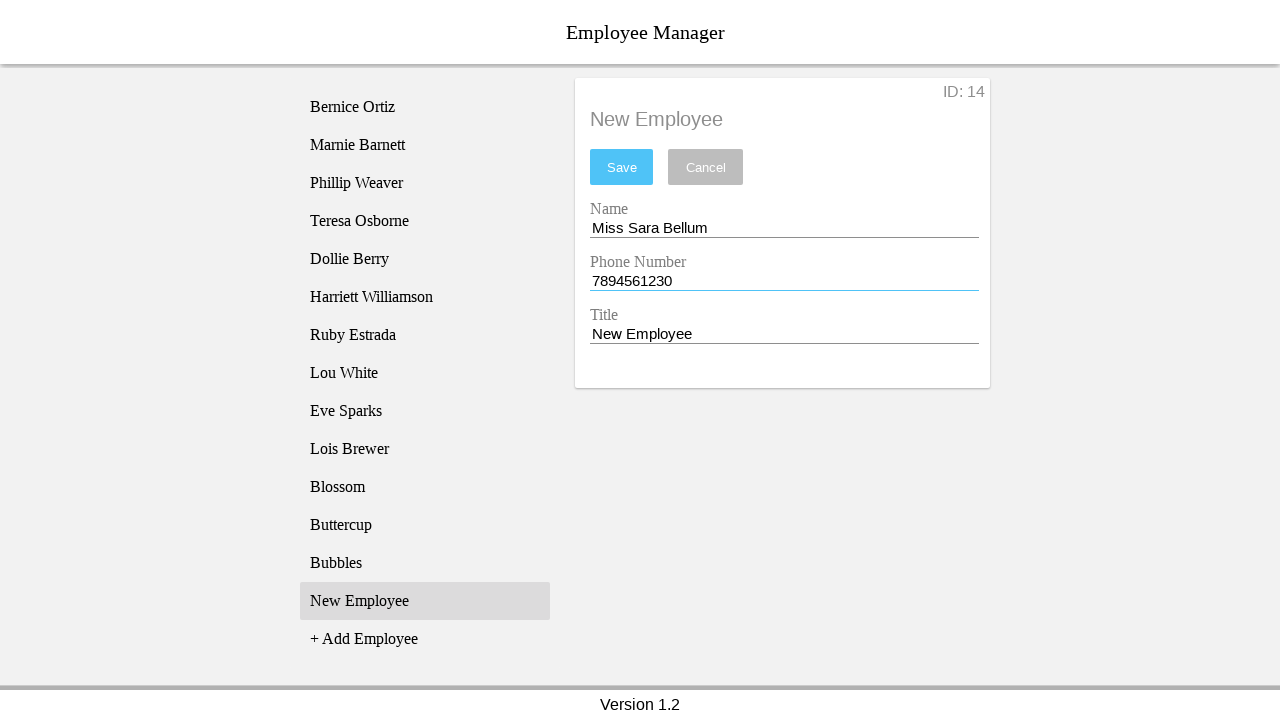

Filled title field with 'Secretary to the Mayor' on [name='titleEntry']
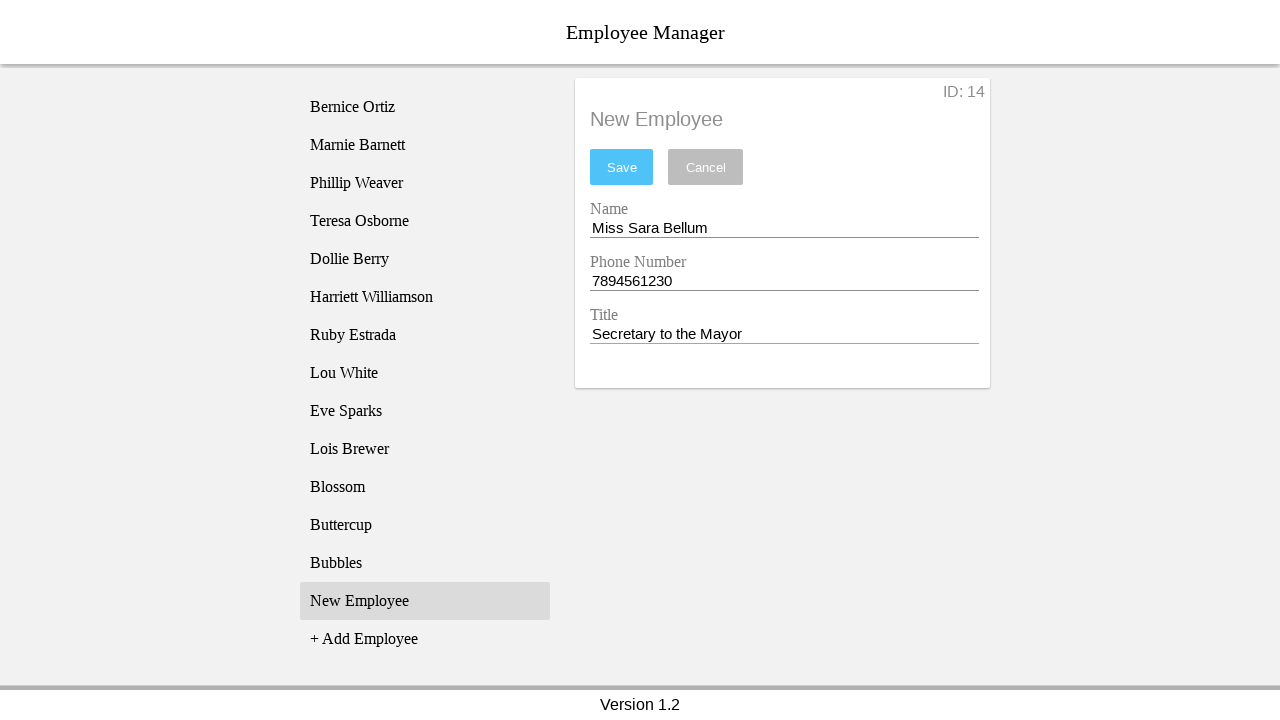

Saved employee 'Miss Sara Bellum' to the system at (622, 167) on #saveBtn
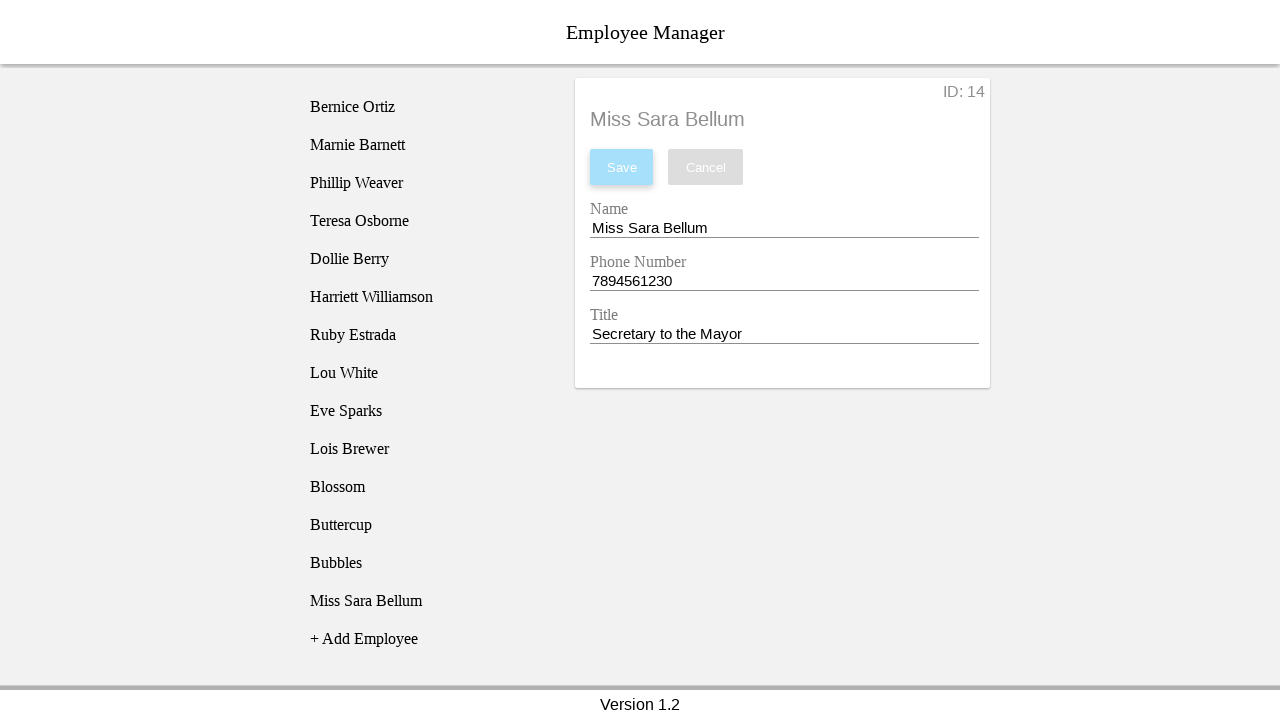

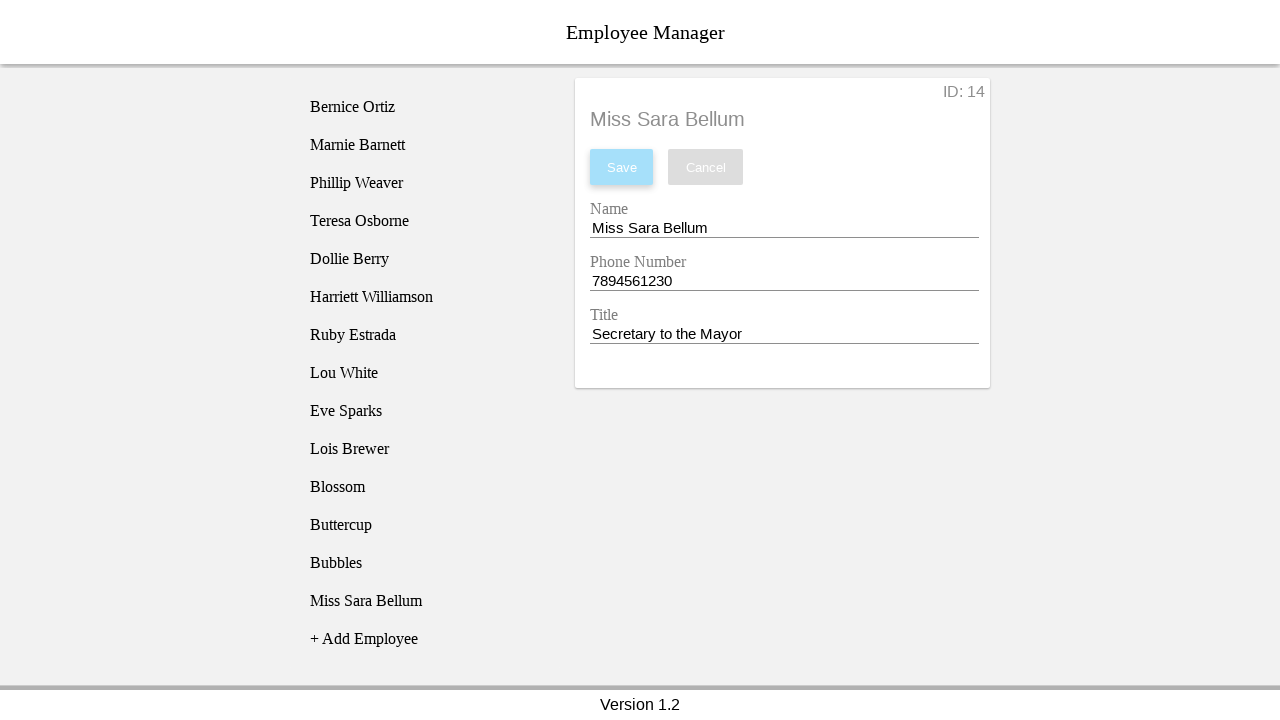